Tests navigation to the Song Lyrics submenu by clicking on the lyrics link and verifying the page URL changes correctly.

Starting URL: https://www.99-bottles-of-beer.net/

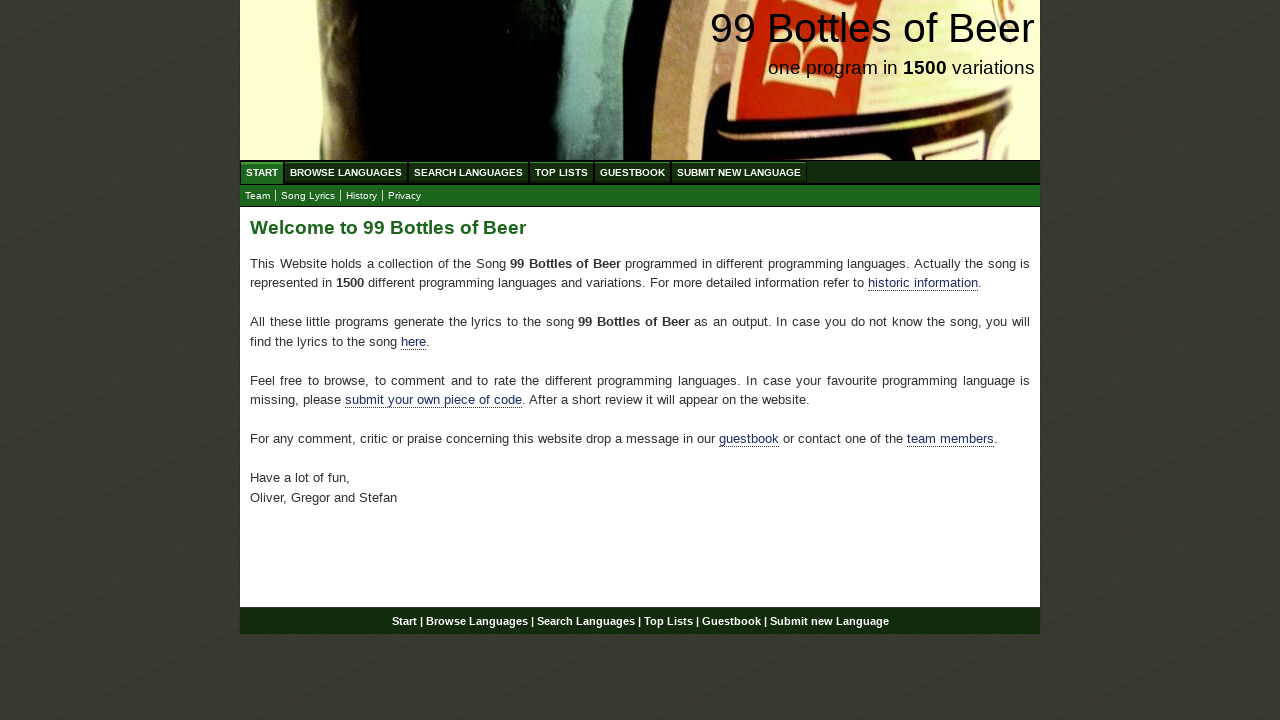

Clicked on Song Lyrics submenu link at (308, 196) on xpath=//ul[@id='submenu']/li/a[@href='lyrics.html']
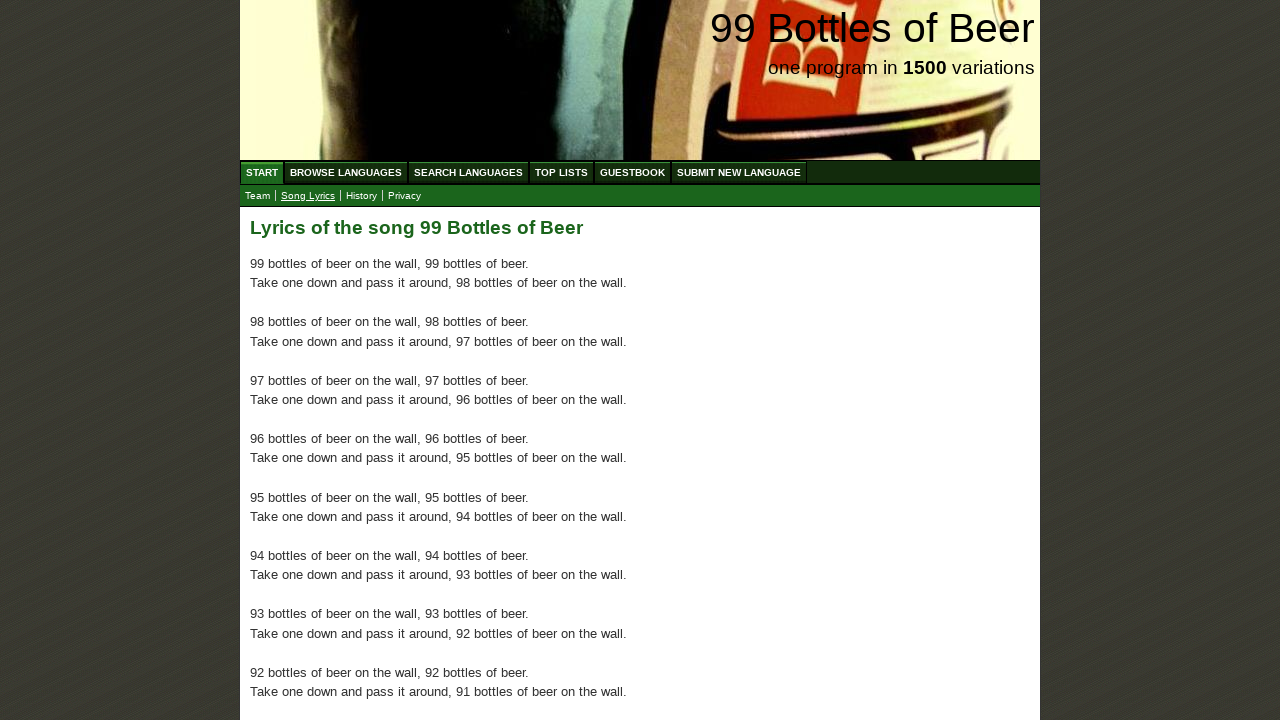

Verified navigation to Song Lyrics page - URL changed to https://www.99-bottles-of-beer.net/lyrics.html
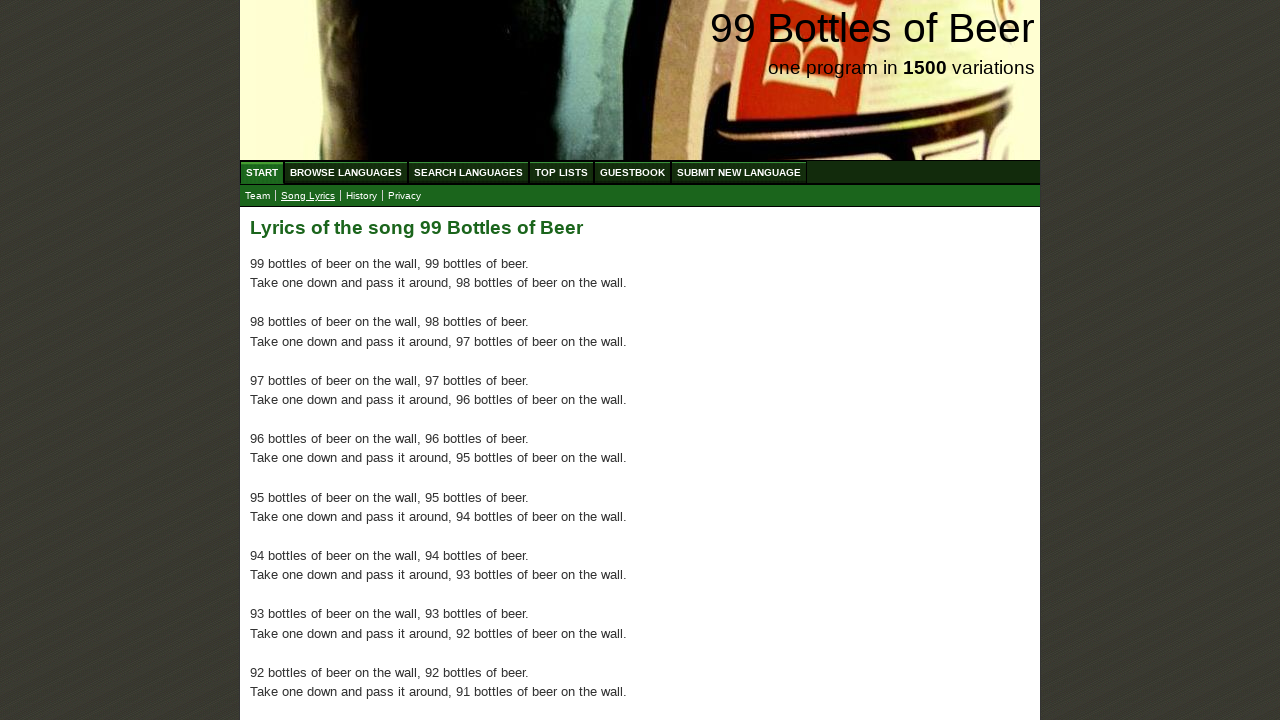

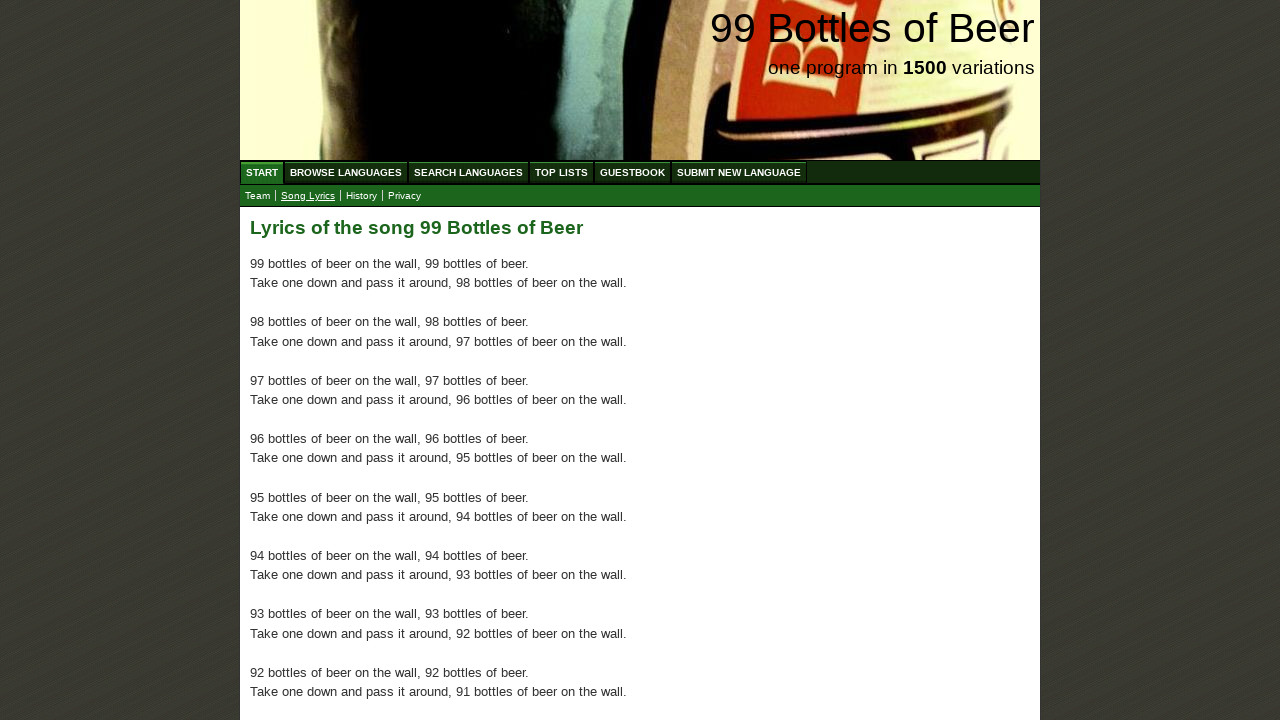